Navigates to a Stepik lesson page, fills in a textarea with a code answer, and submits it

Starting URL: https://stepik.org/lesson/25969/step/12

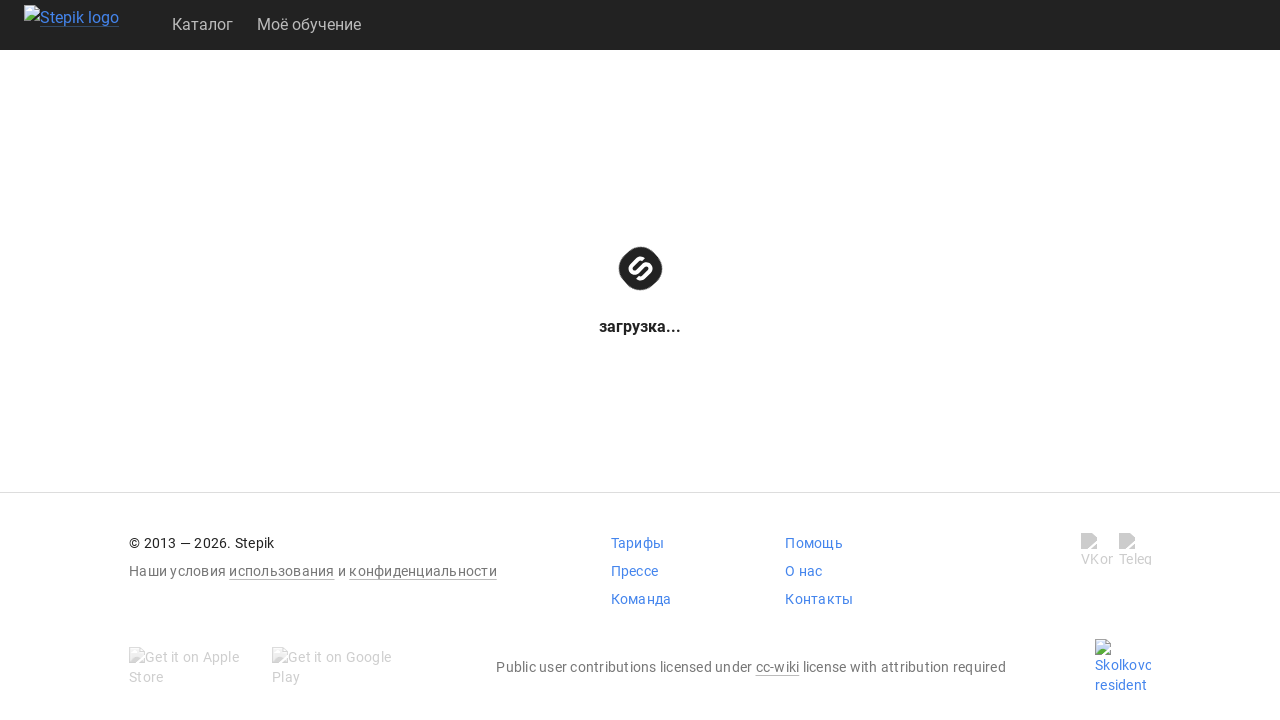

Textarea element became visible on Stepik lesson page
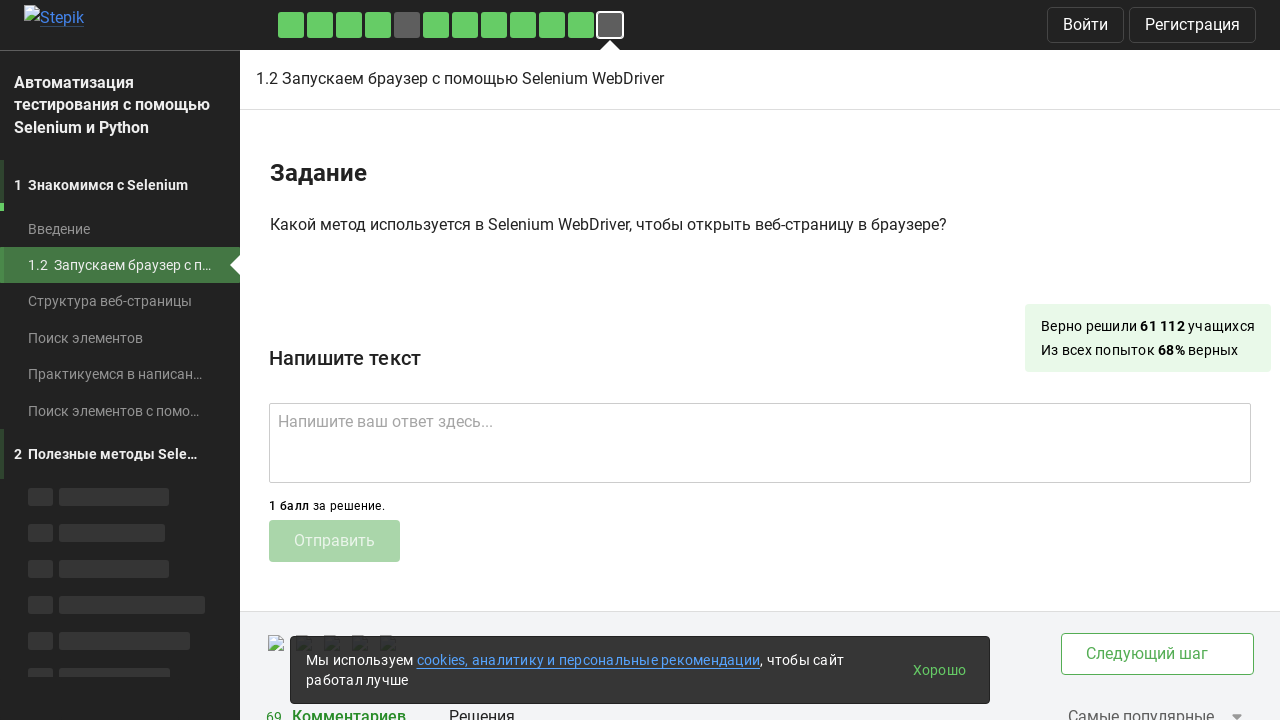

Filled textarea with code answer 'get()' on .textarea
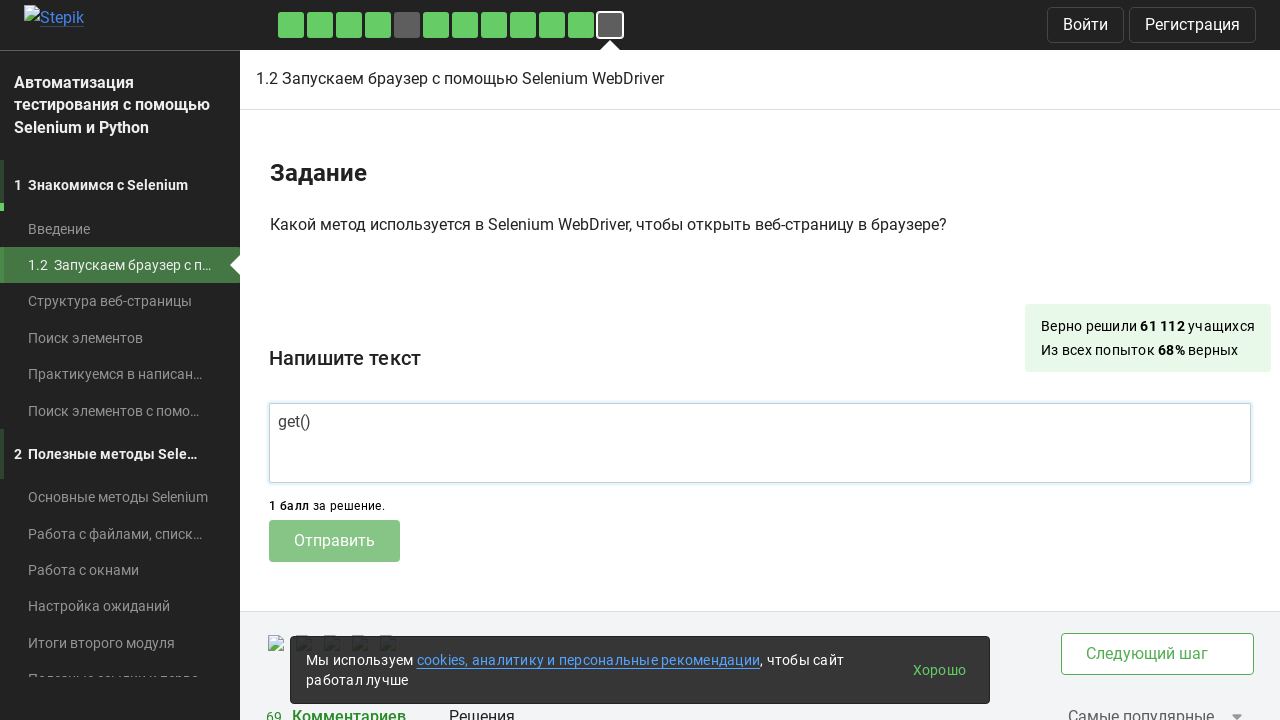

Clicked submit button to submit code answer at (334, 541) on .submit-submission
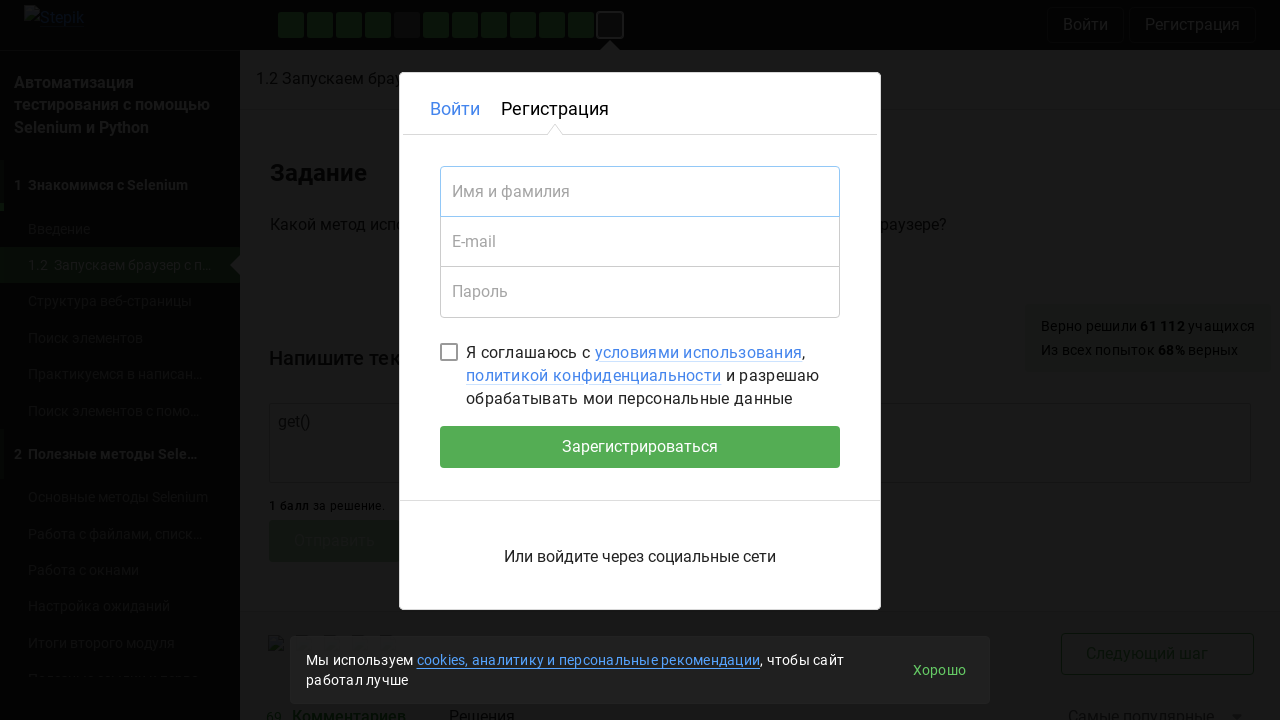

Waited 2 seconds for submission to process
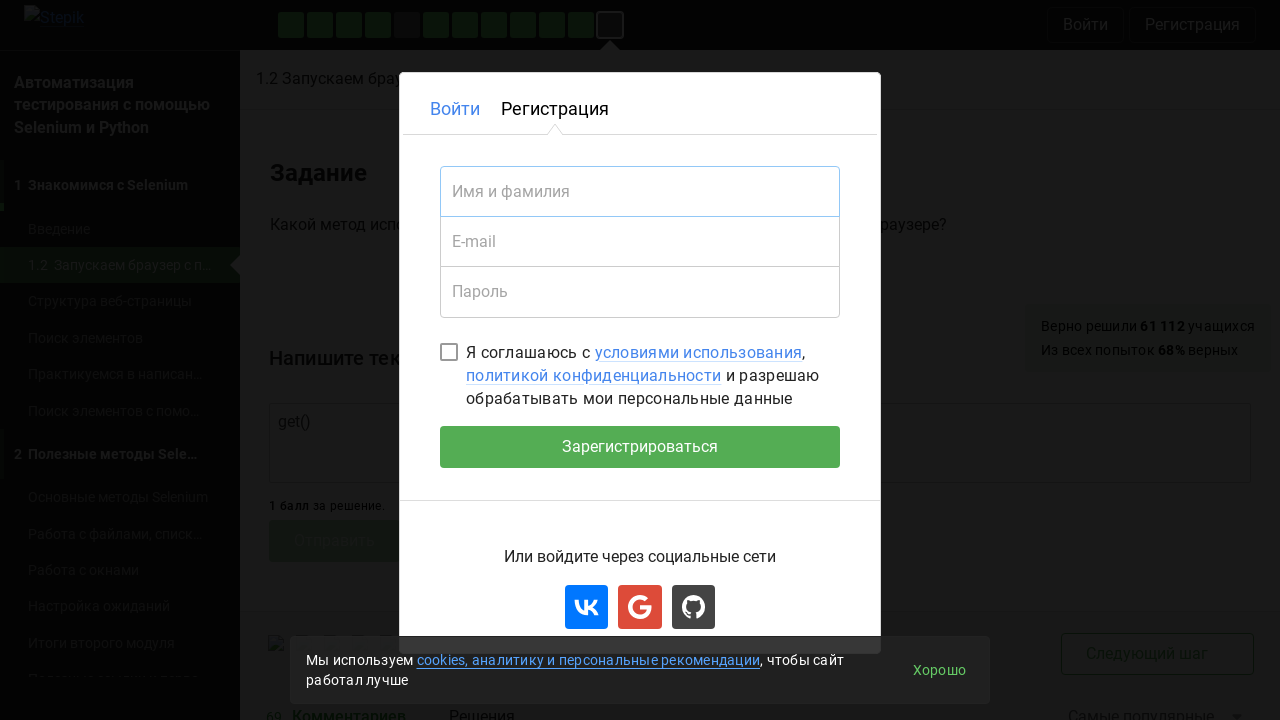

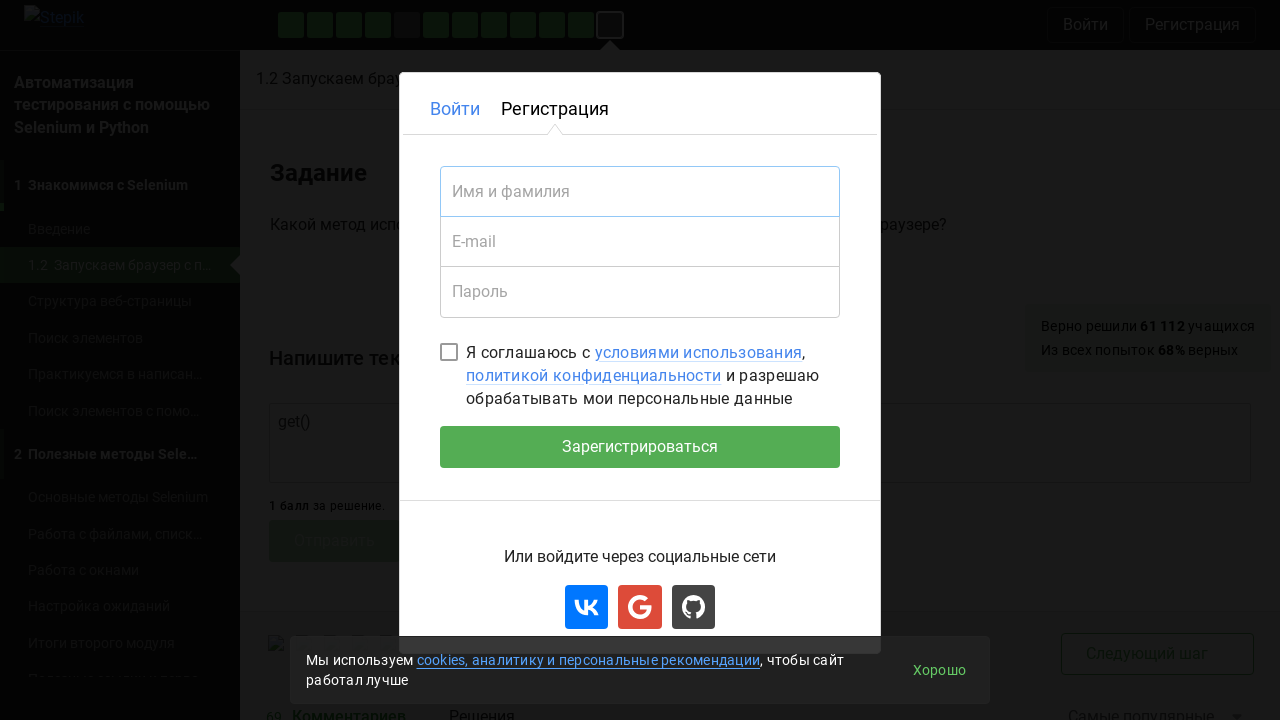